Navigates to demo table page and creates a mapping of usernames to first names from the first table

Starting URL: http://automationbykrishna.com/

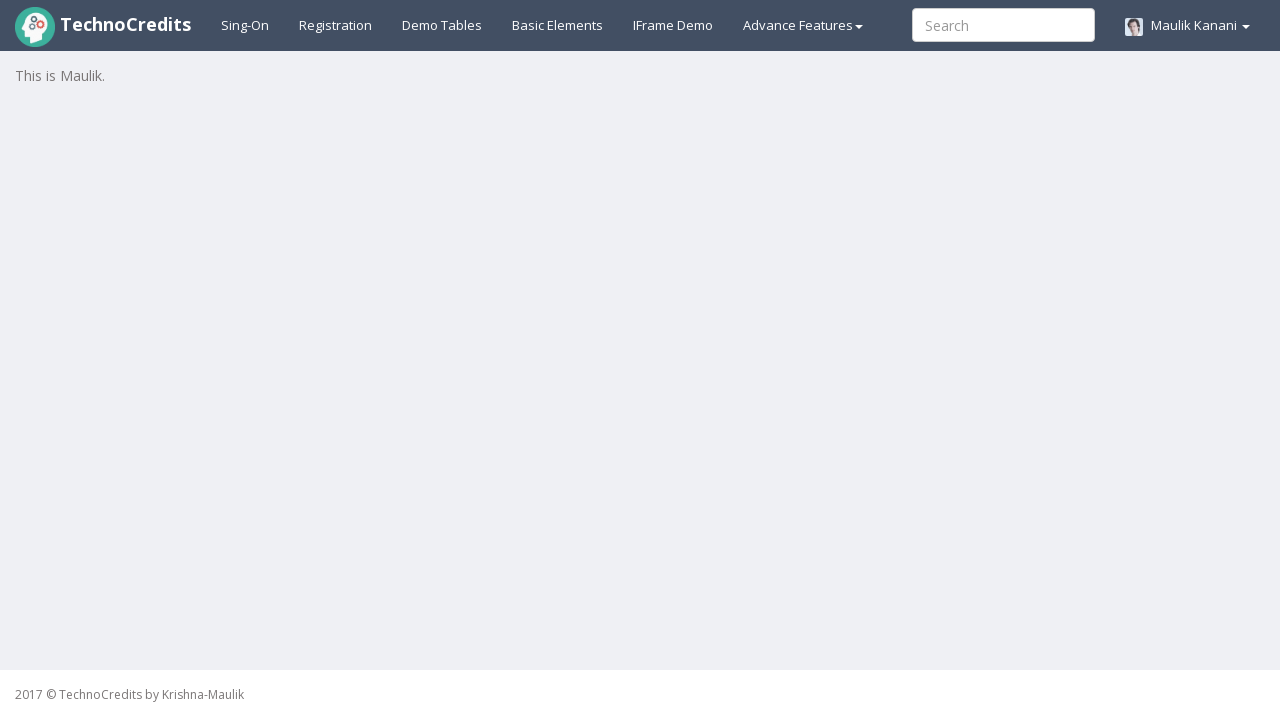

Clicked demo table link to navigate to table page at (442, 25) on #demotable
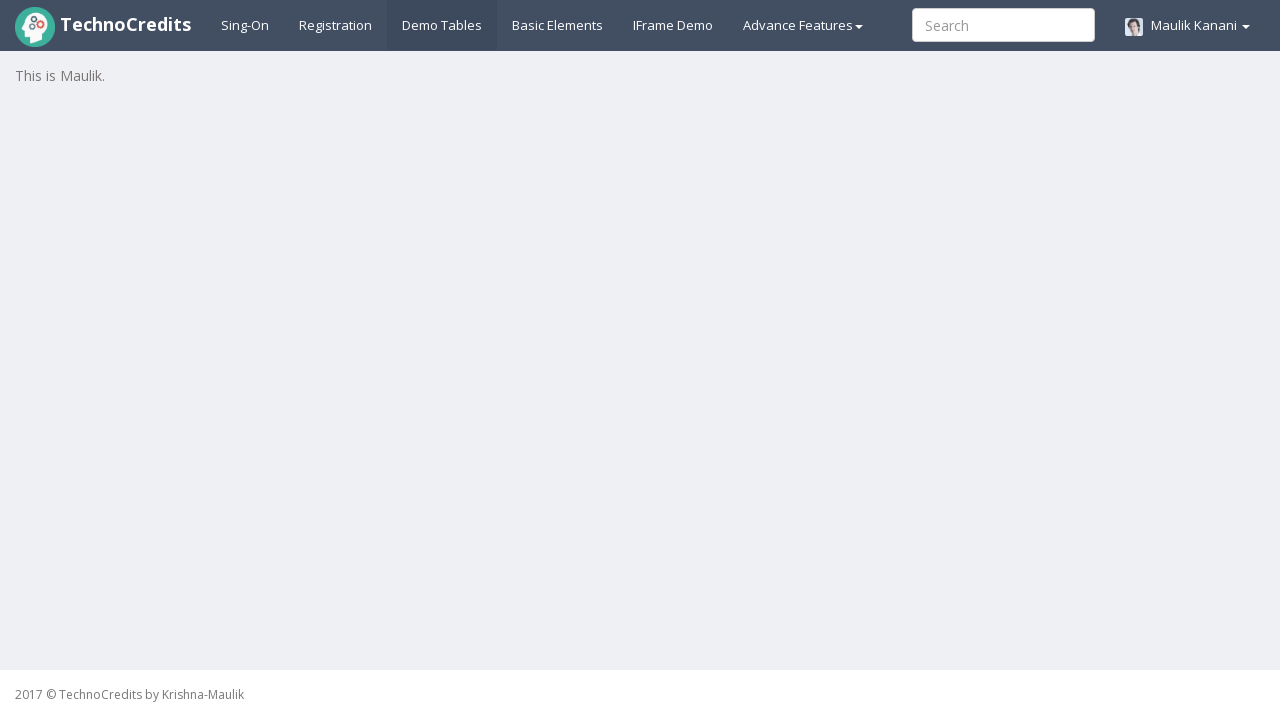

Table#table1 loaded successfully
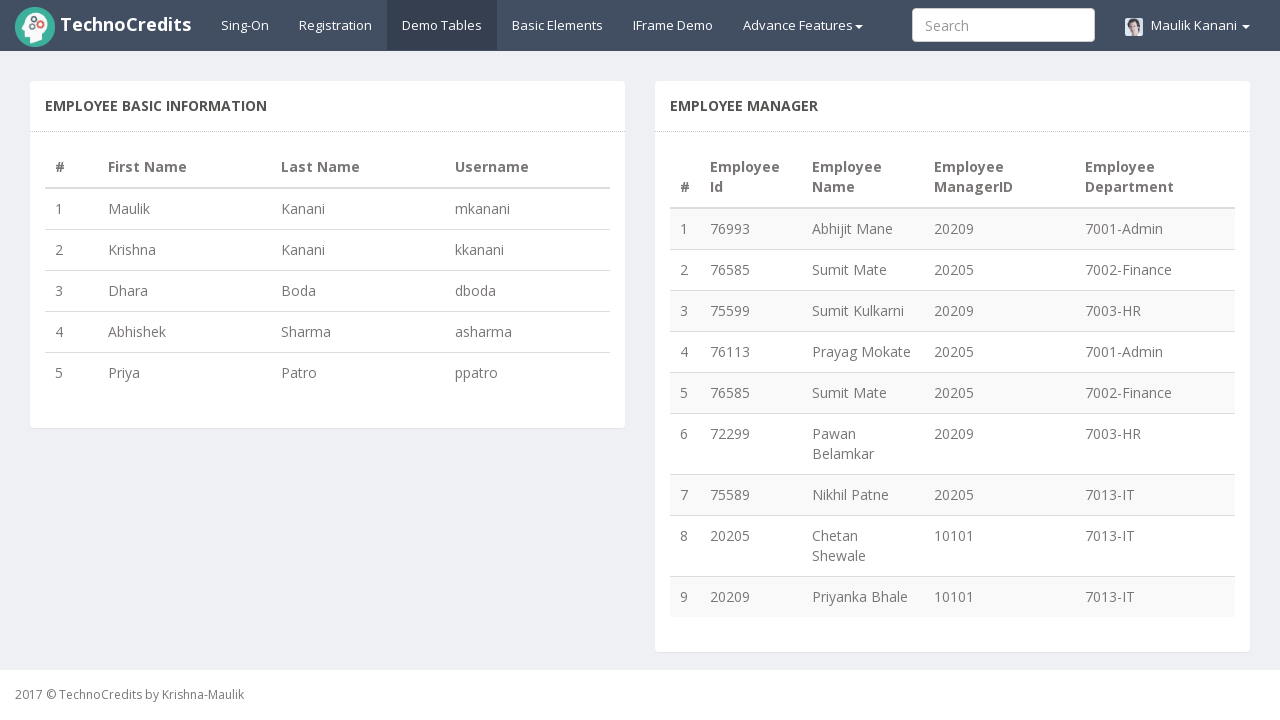

Retrieved row count from table: 6 rows
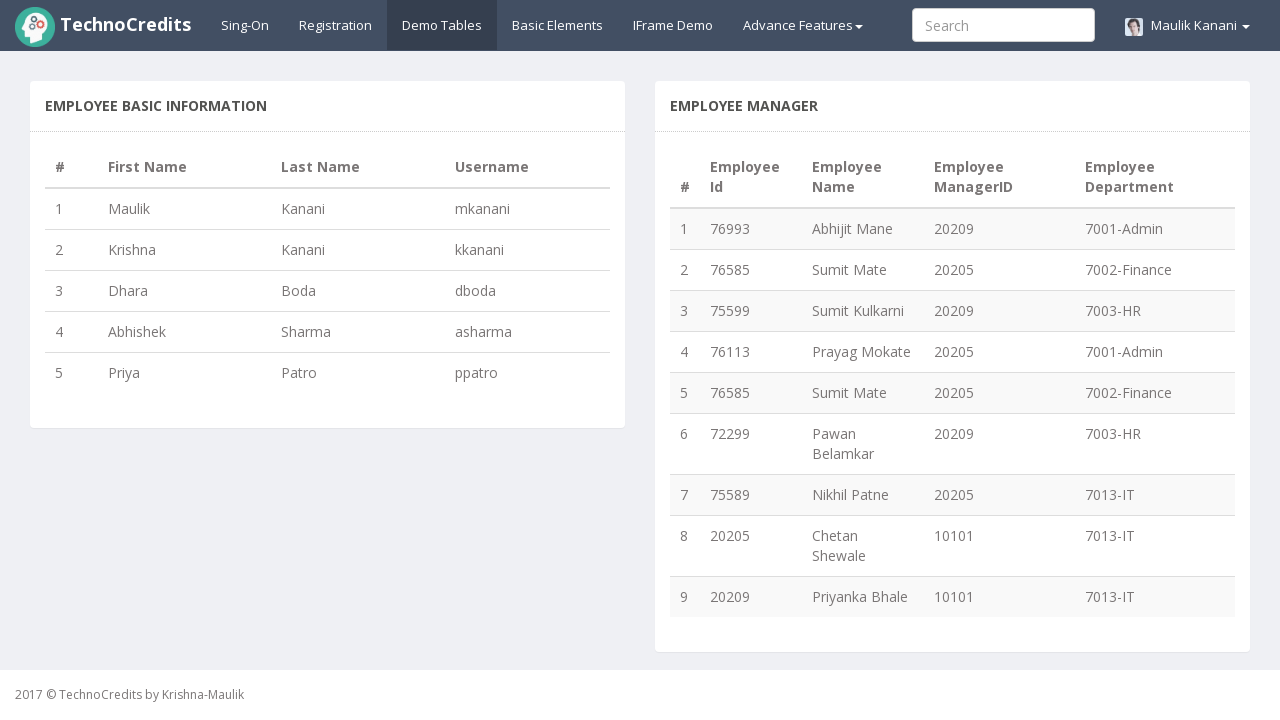

Extracted row 1: username='mkanani', first_name='Maulik'
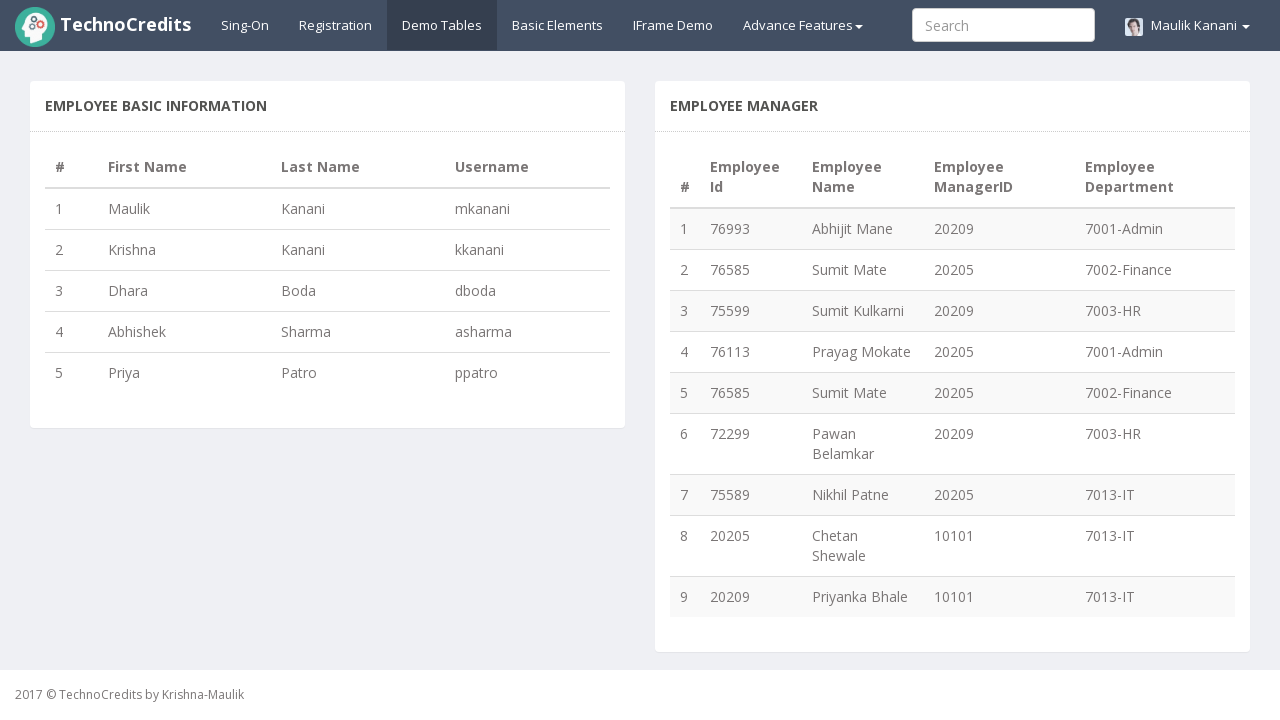

Extracted row 2: username='kkanani', first_name='Krishna'
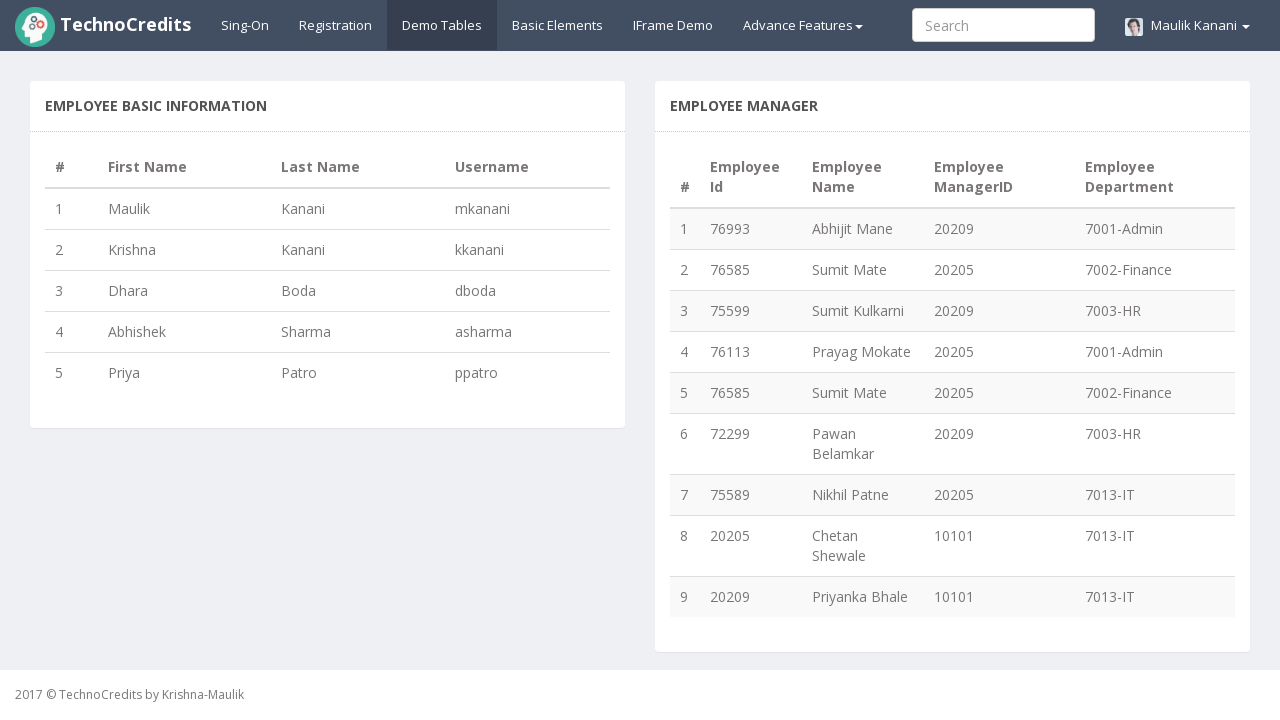

Extracted row 3: username='dboda', first_name='Dhara'
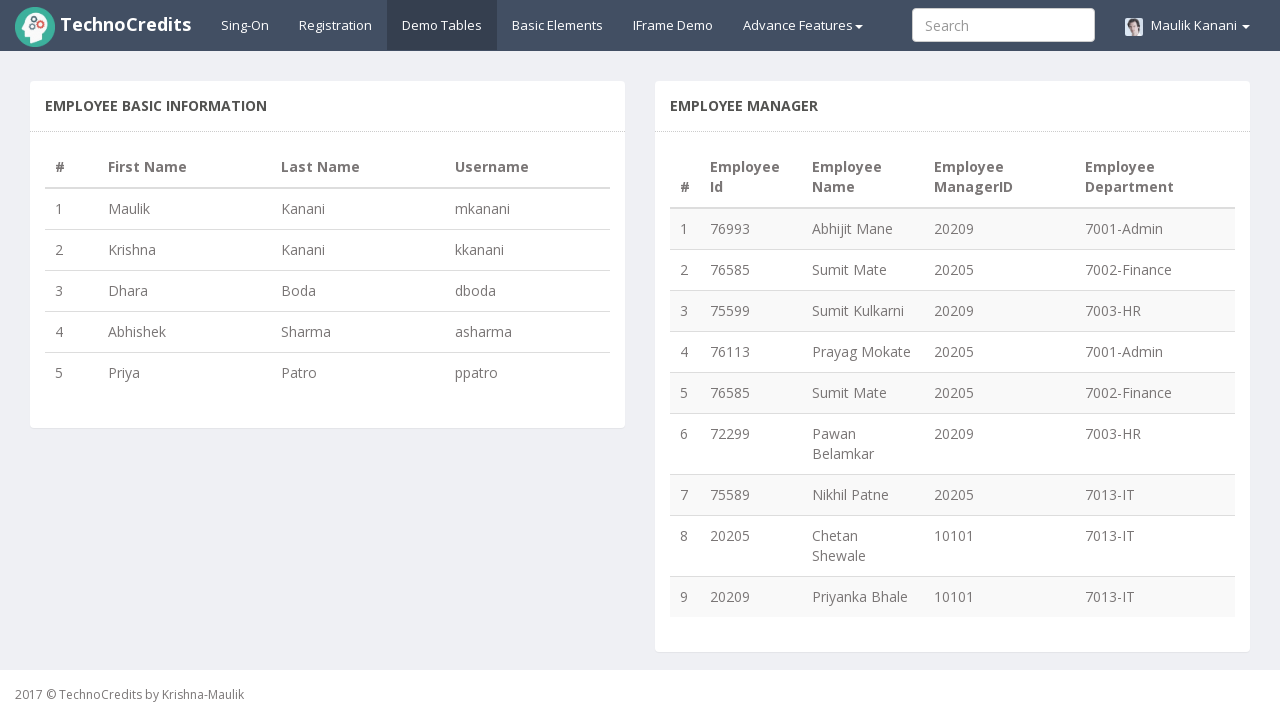

Extracted row 4: username='asharma', first_name='Abhishek'
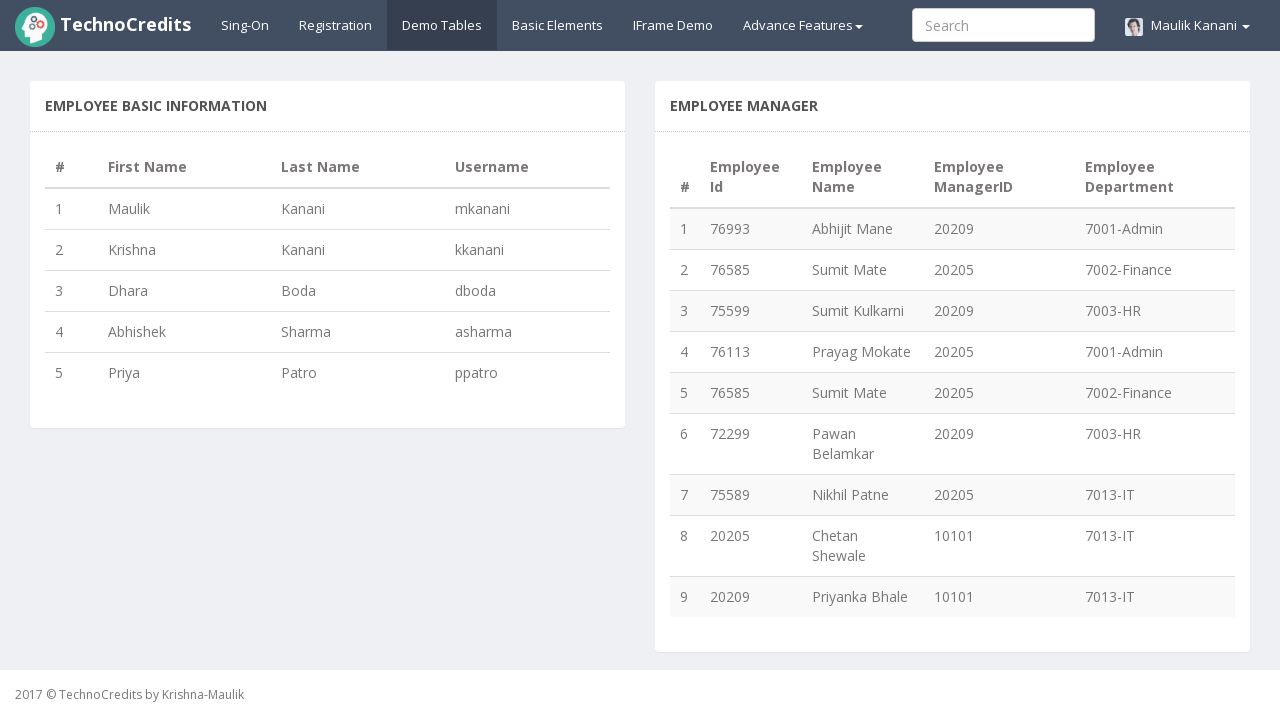

Extracted row 5: username='ppatro', first_name='Priya'
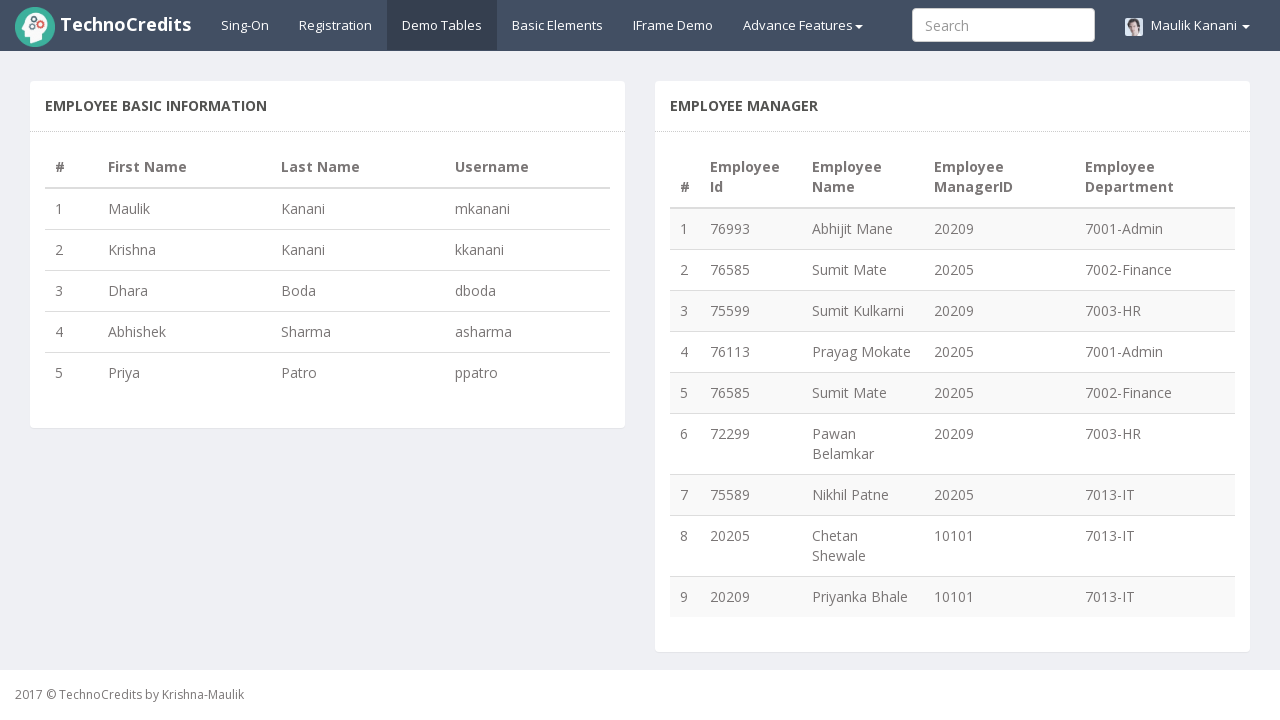

Username to firstname mapping created with 5 entries
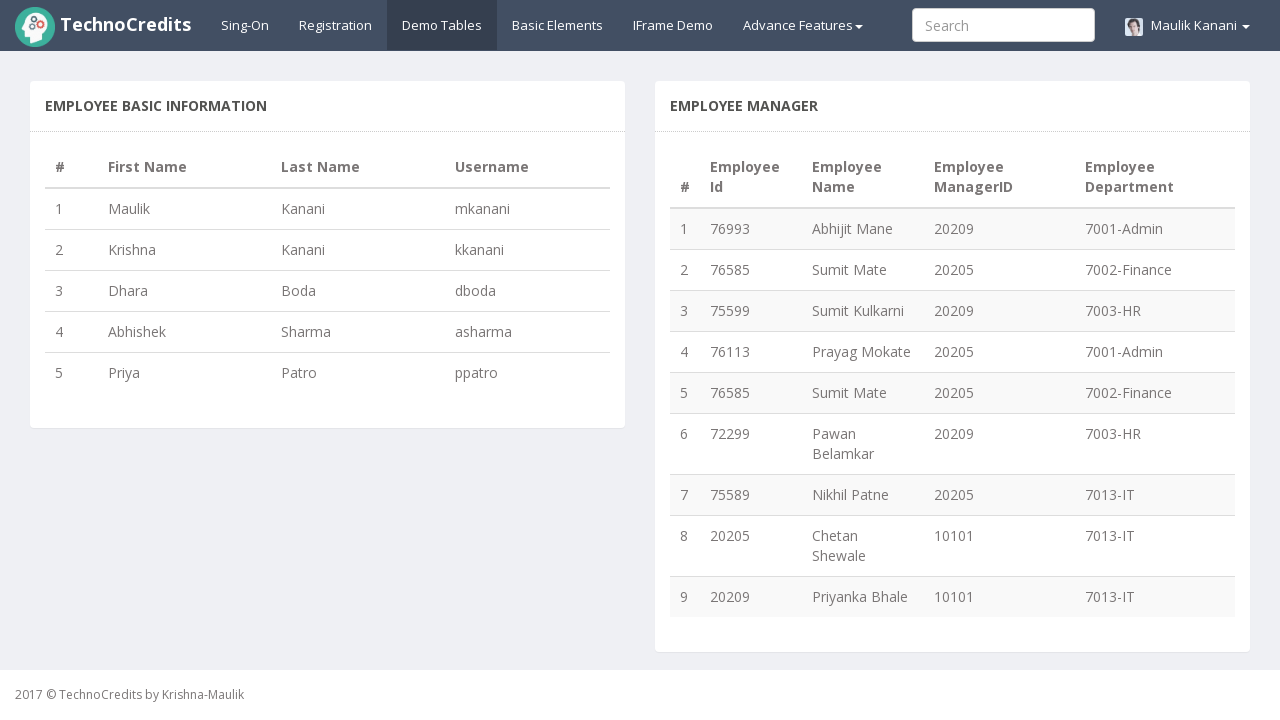

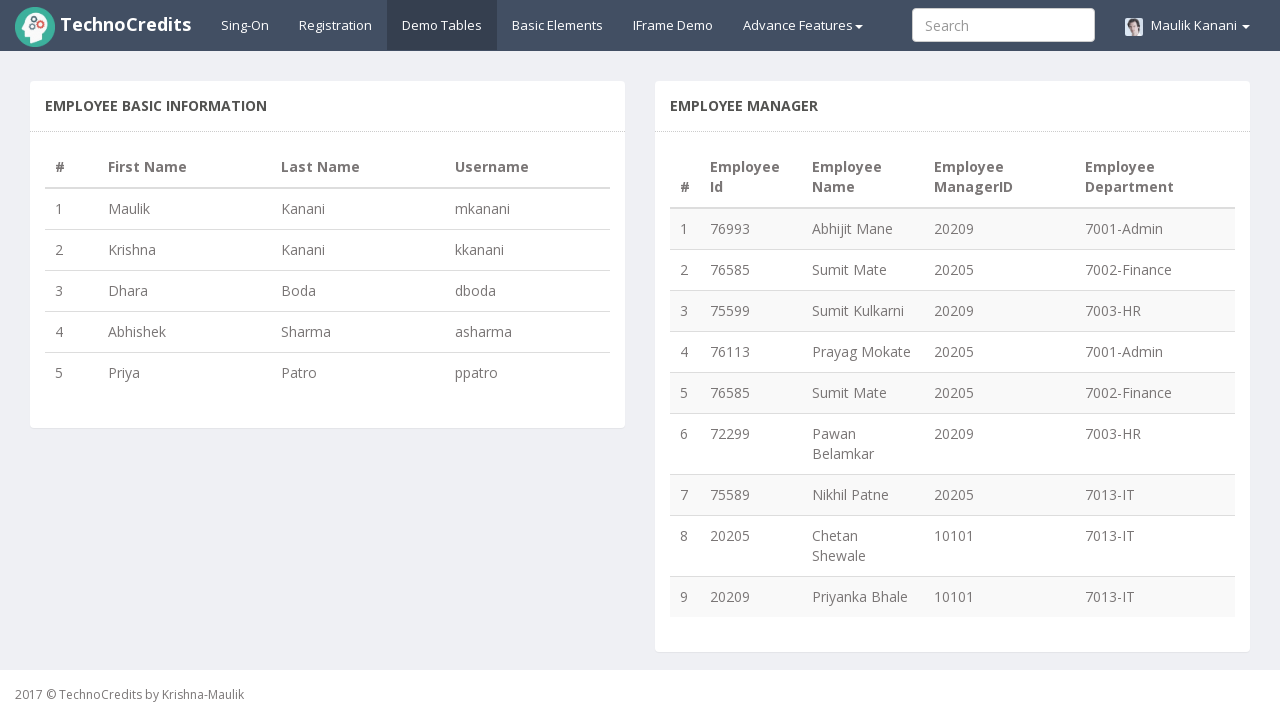